Tests the dynamic controls page by clicking the Enable button and verifying the input becomes enabled and the button text changes to Disable

Starting URL: http://the-internet.herokuapp.com/dynamic_controls

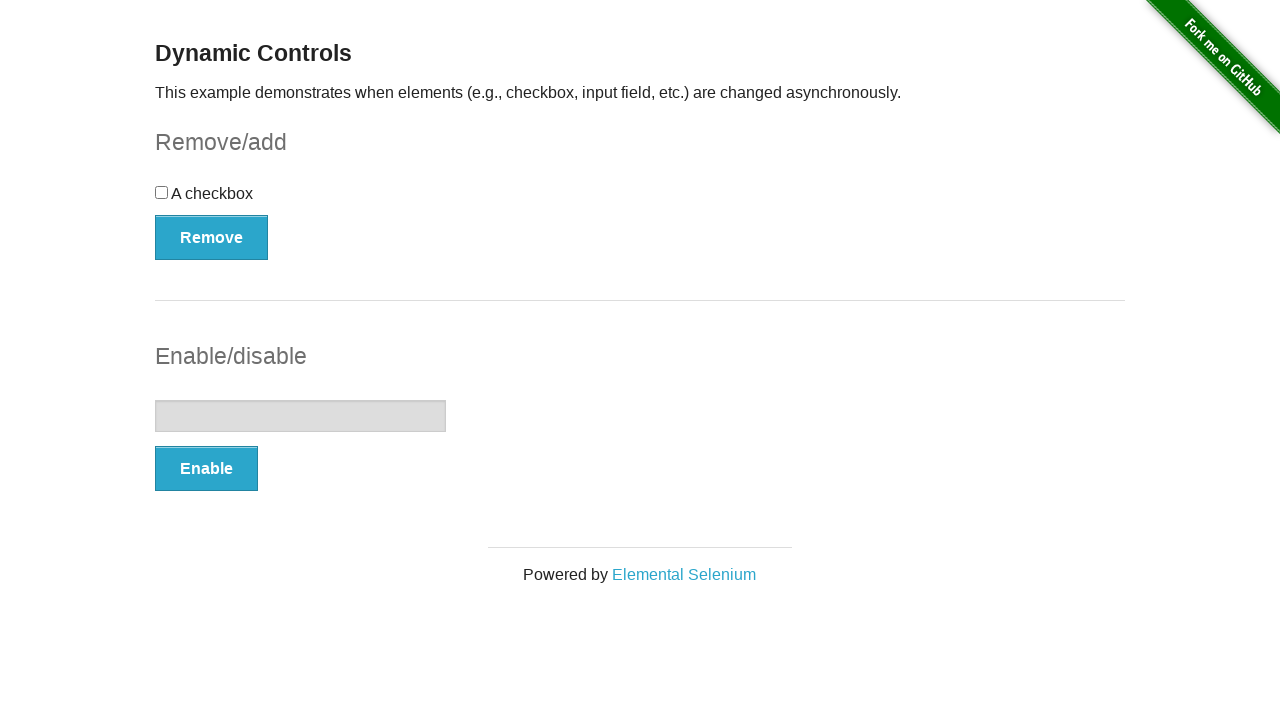

Clicked the Enable button at (206, 469) on #input-example button
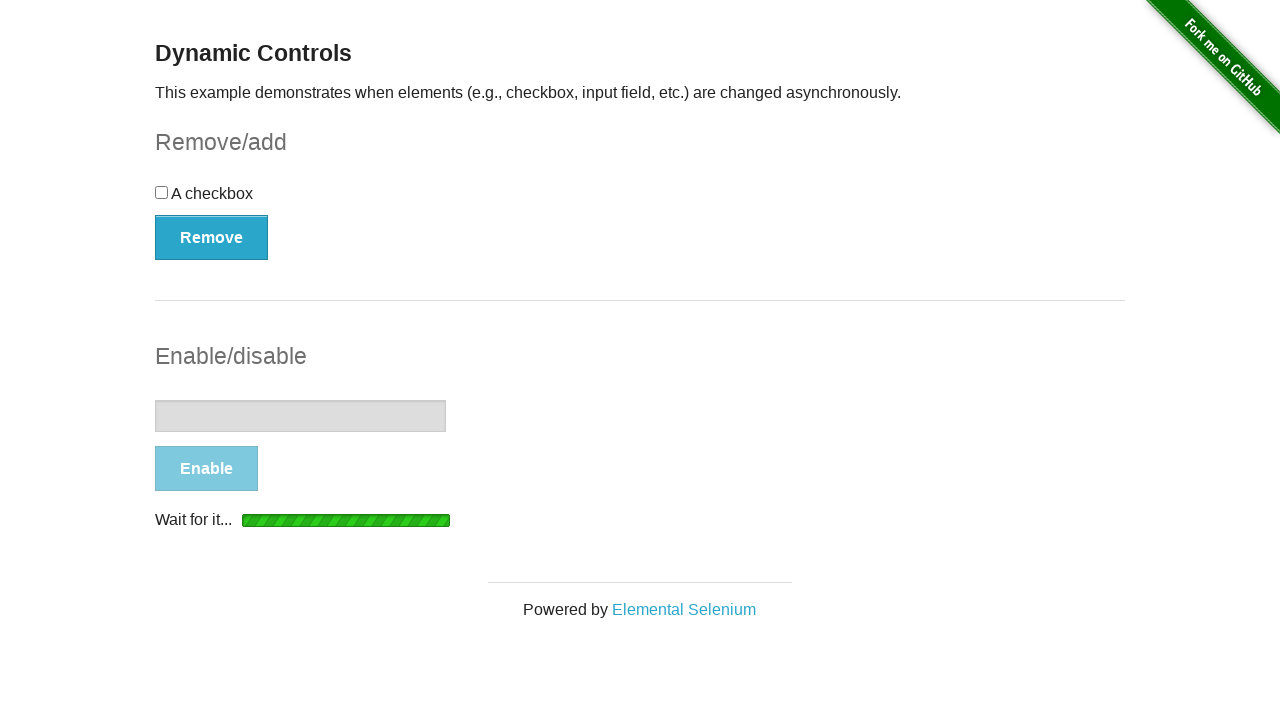

Button text changed to Disable
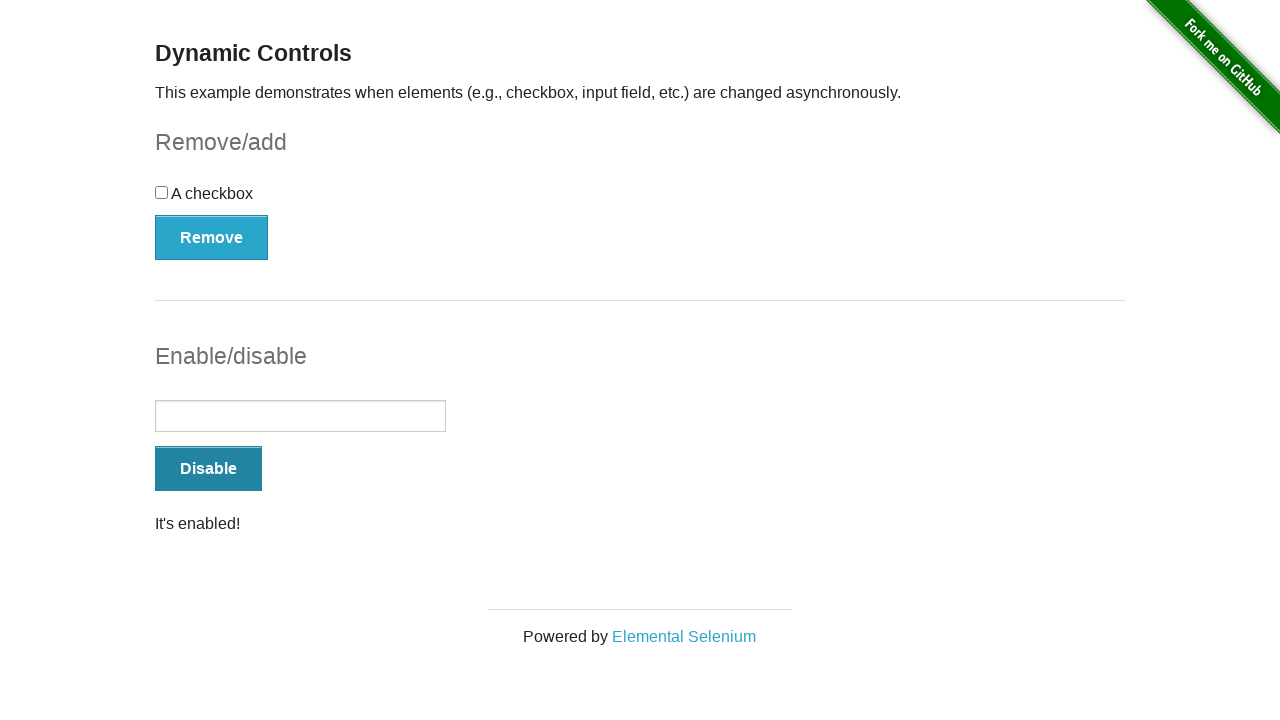

Input field is now enabled
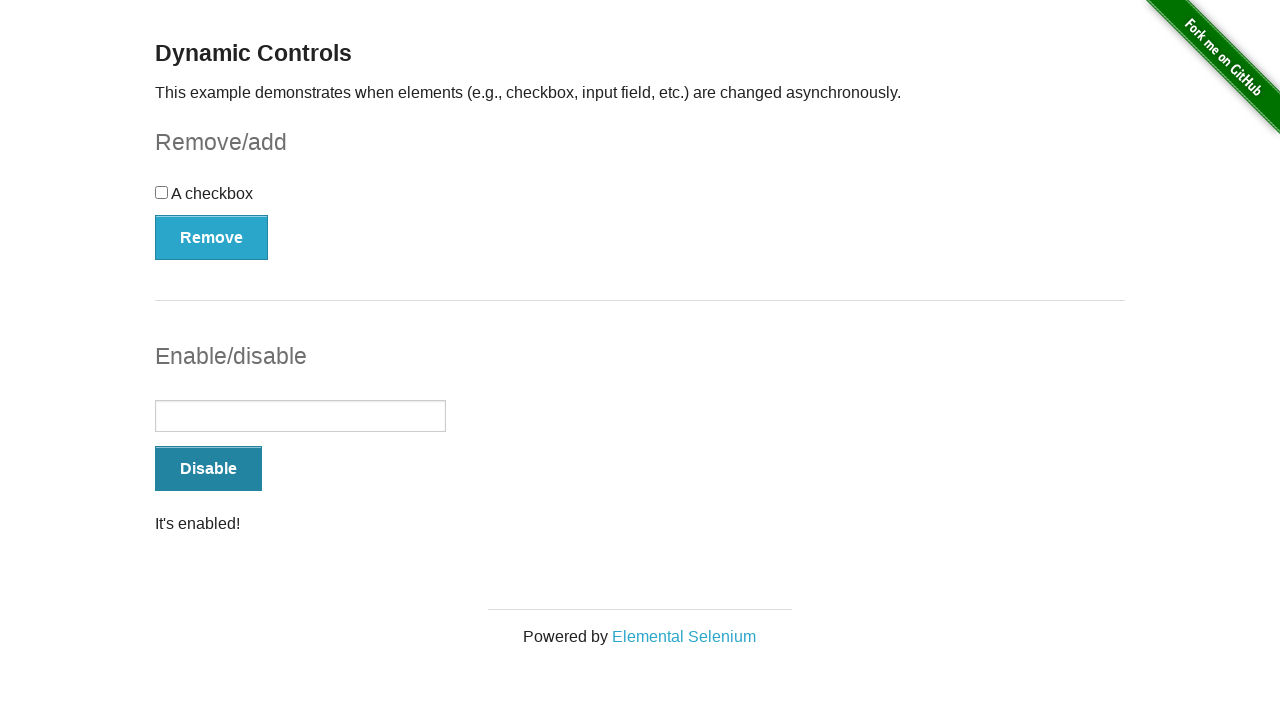

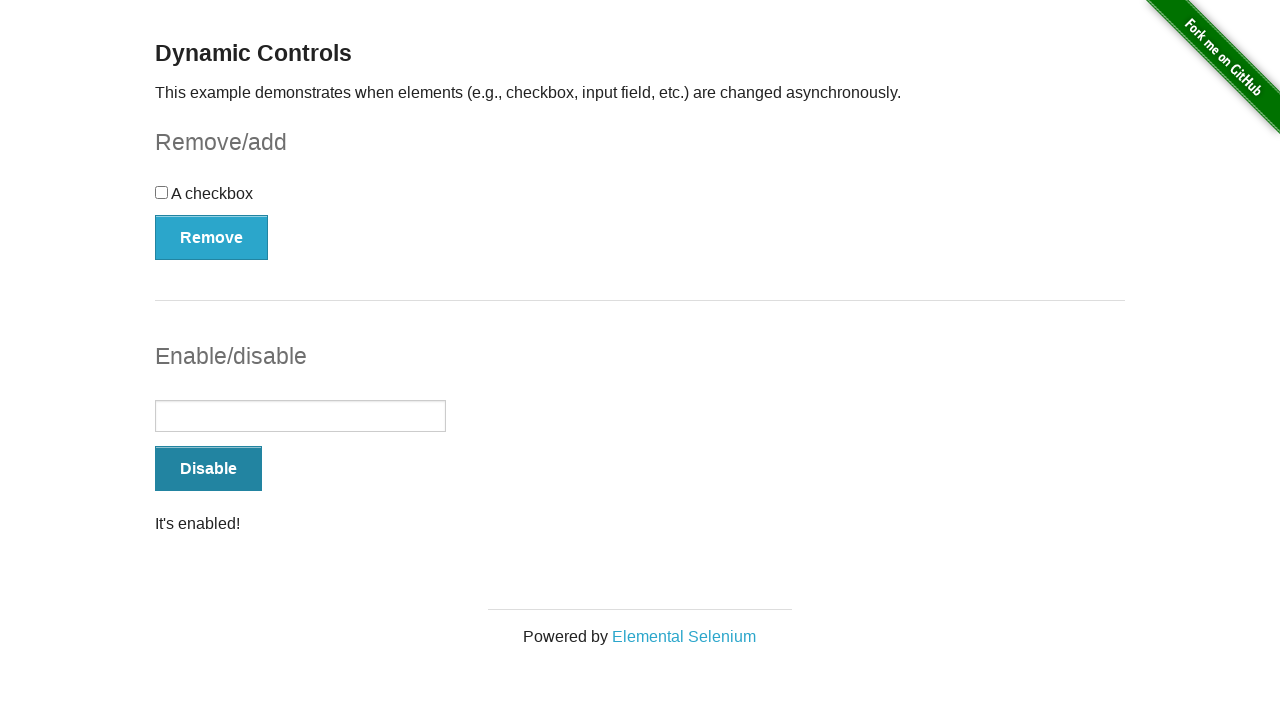